Tests login form validation by entering only a username, leaving password blank, and verifying the "Password is required" error message appears

Starting URL: https://www.saucedemo.com/

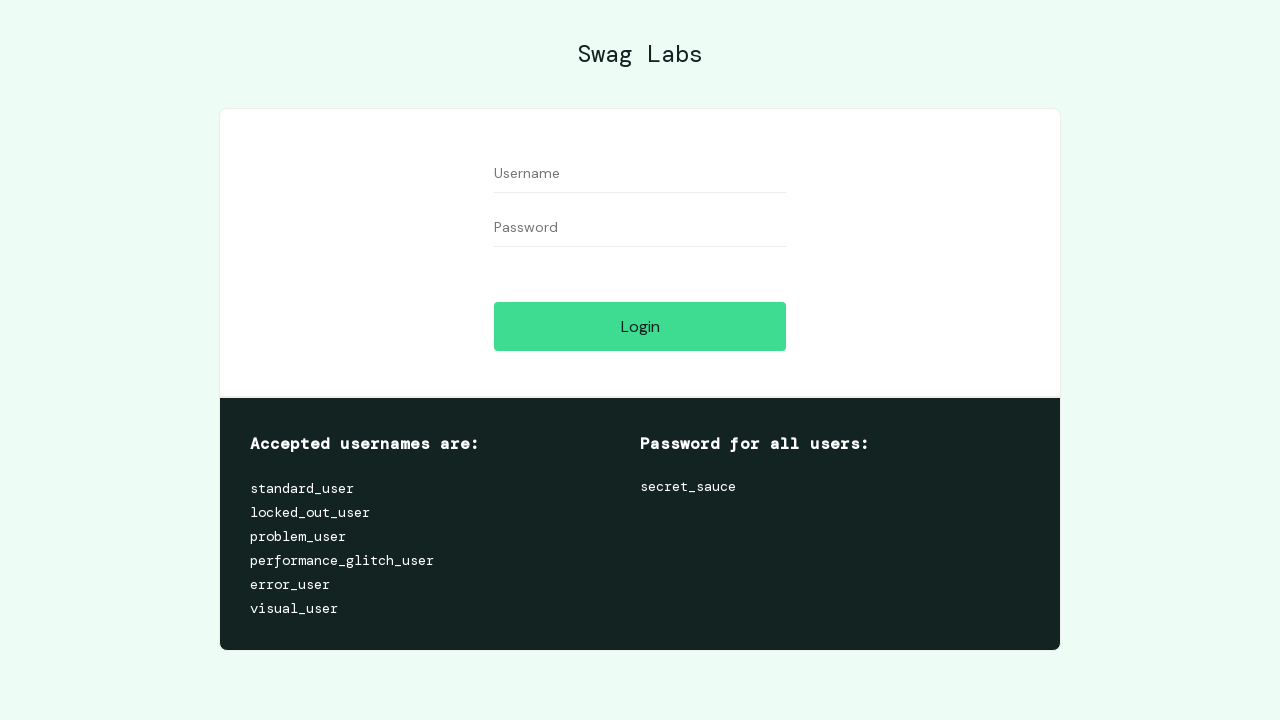

Filled username field with 'standard_user' on input[id='user-name']
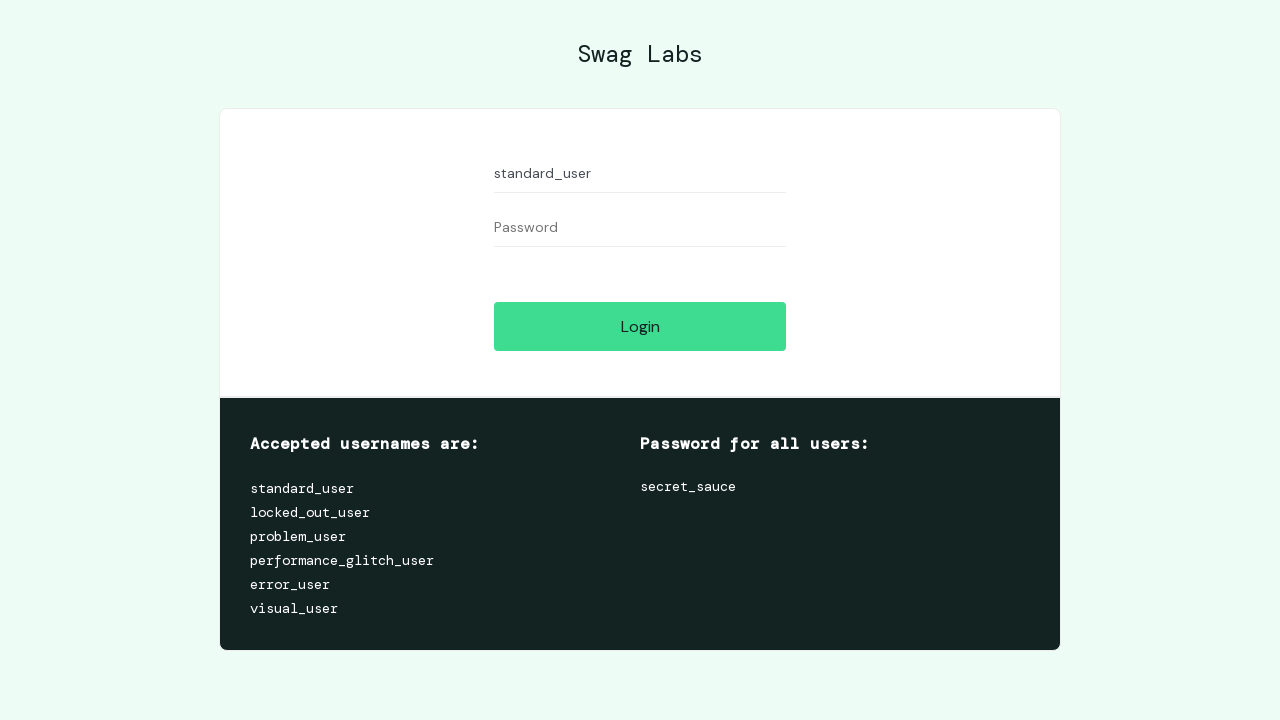

Clicked the Login button with only username provided at (640, 326) on input[id='login-button']
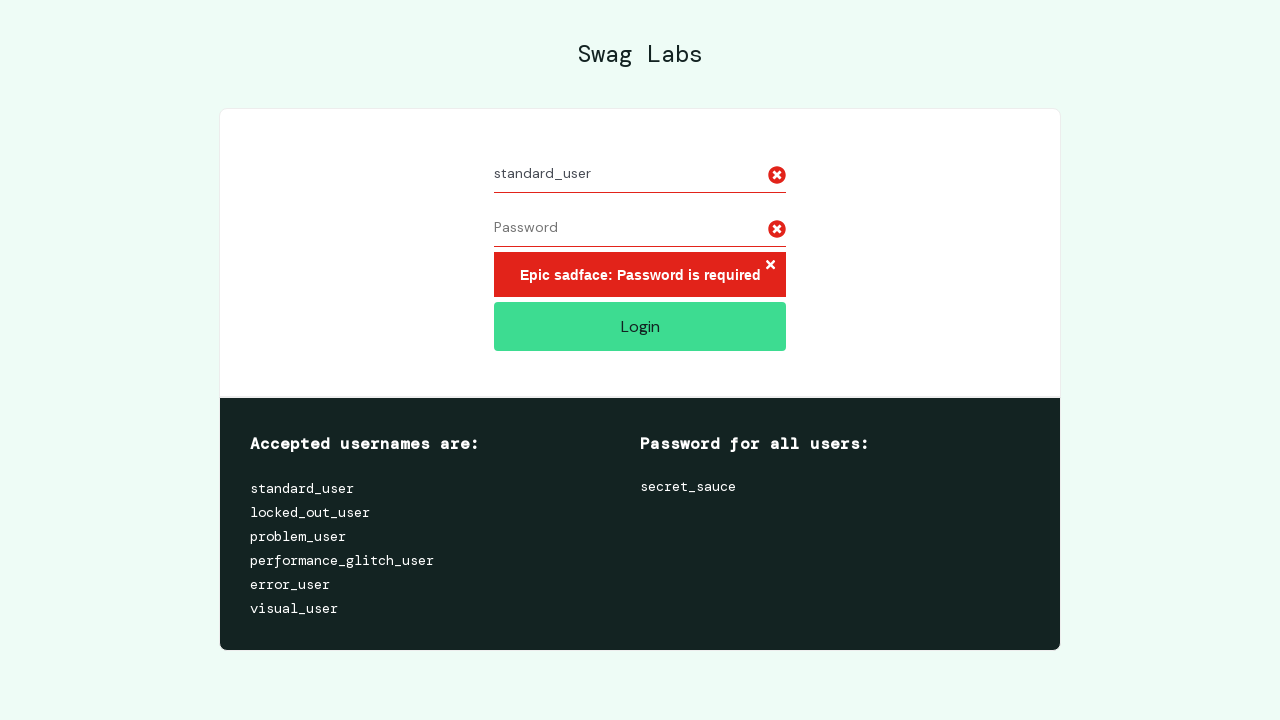

Error message selector appeared on the page
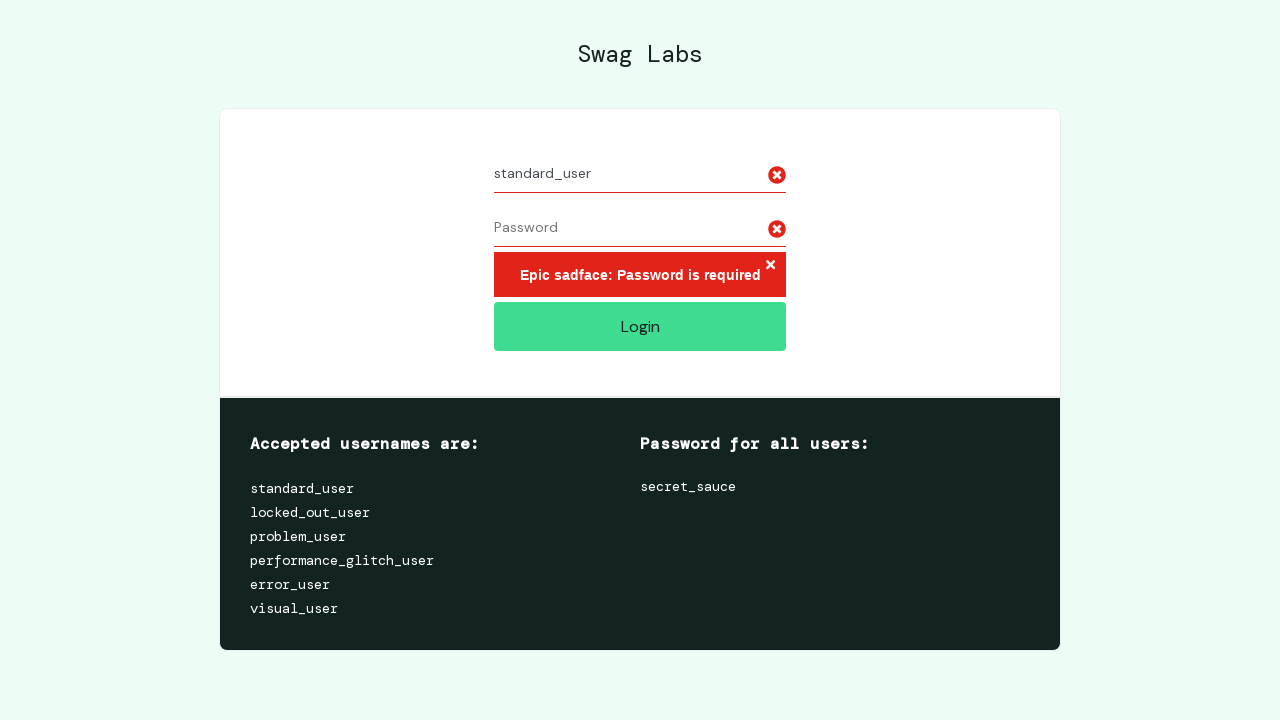

Located the error message element
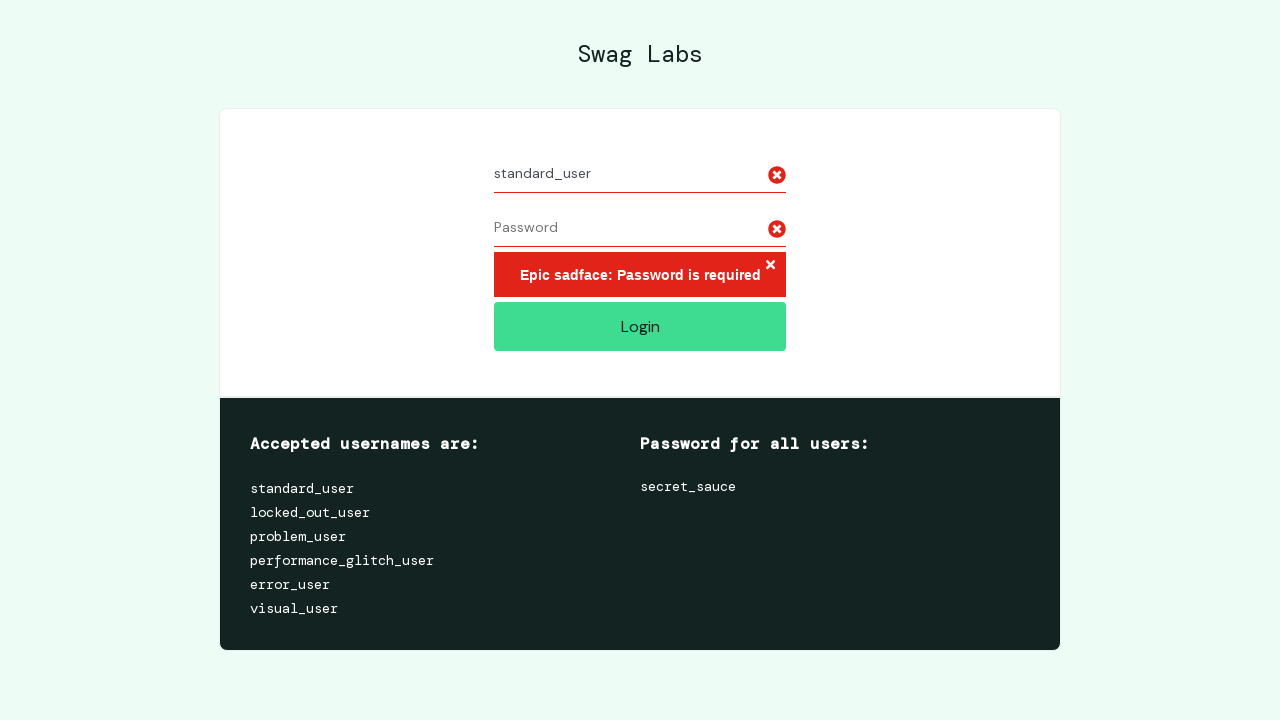

Verified 'Password is required' error message is displayed
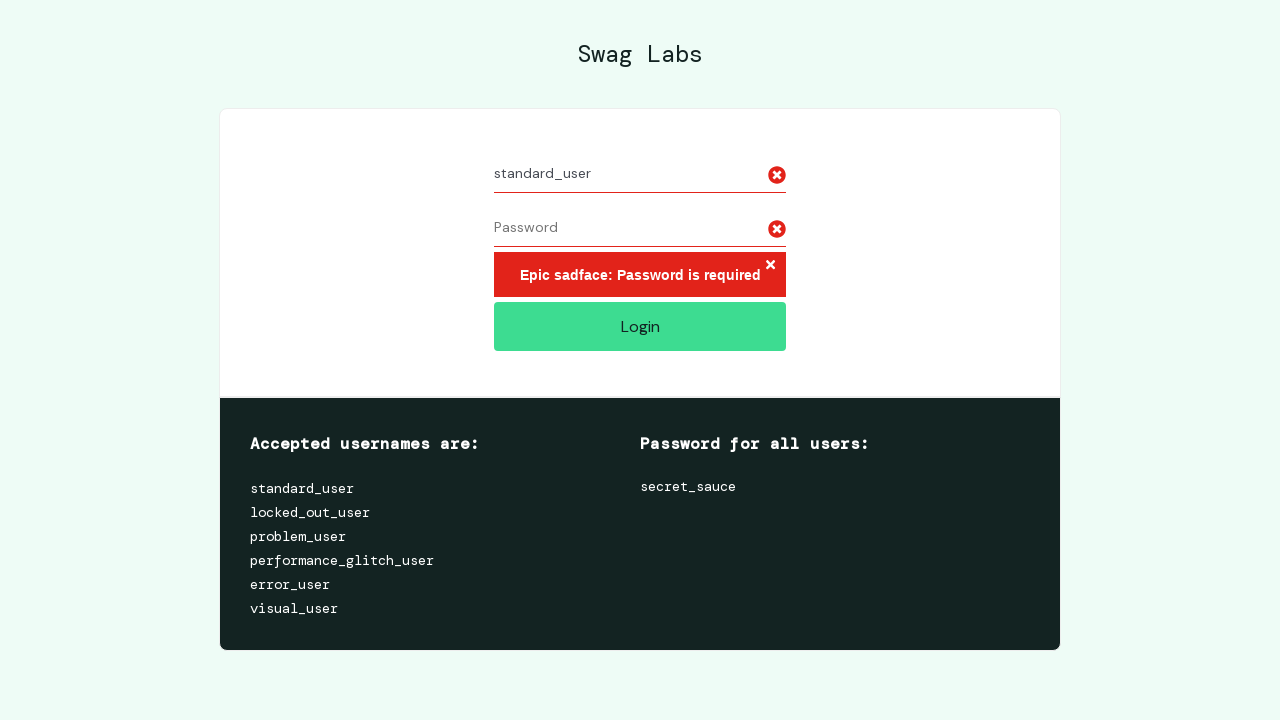

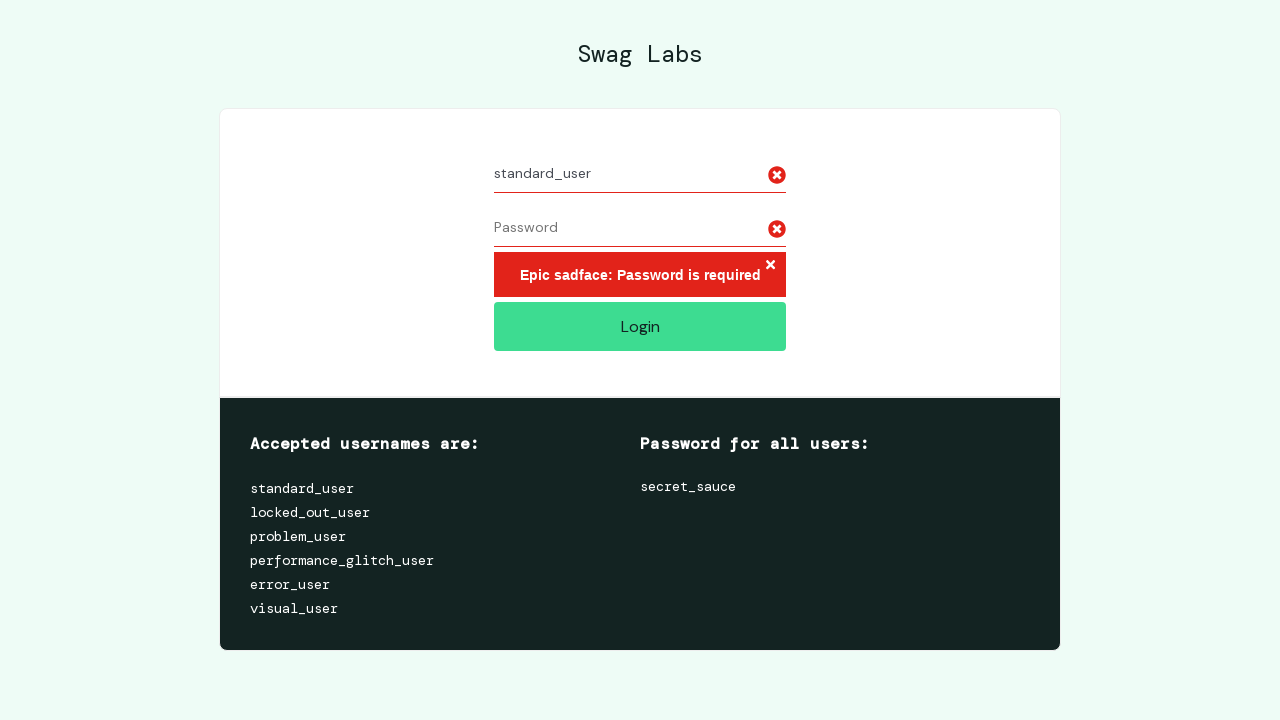